Verifies that the award image is displayed on the page after it loads

Starting URL: https://bonigarcia.dev/selenium-webdriver-java/loading-images.html

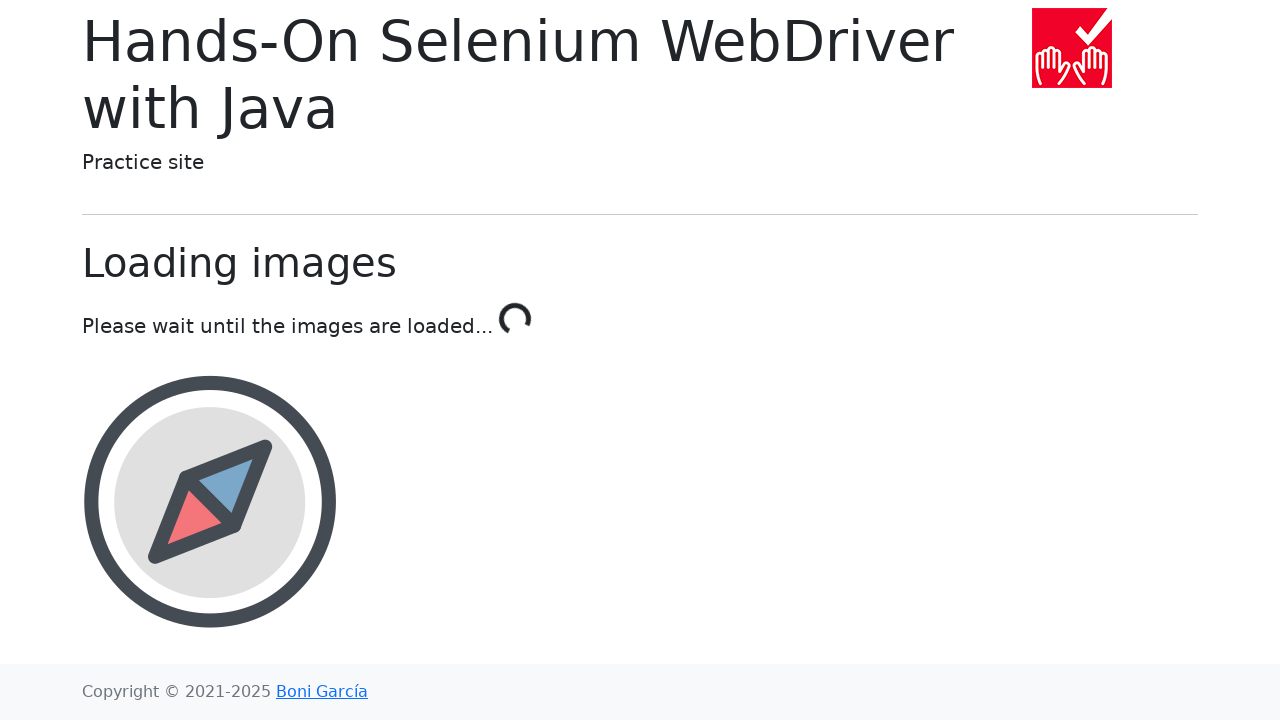

Navigated to loading images page
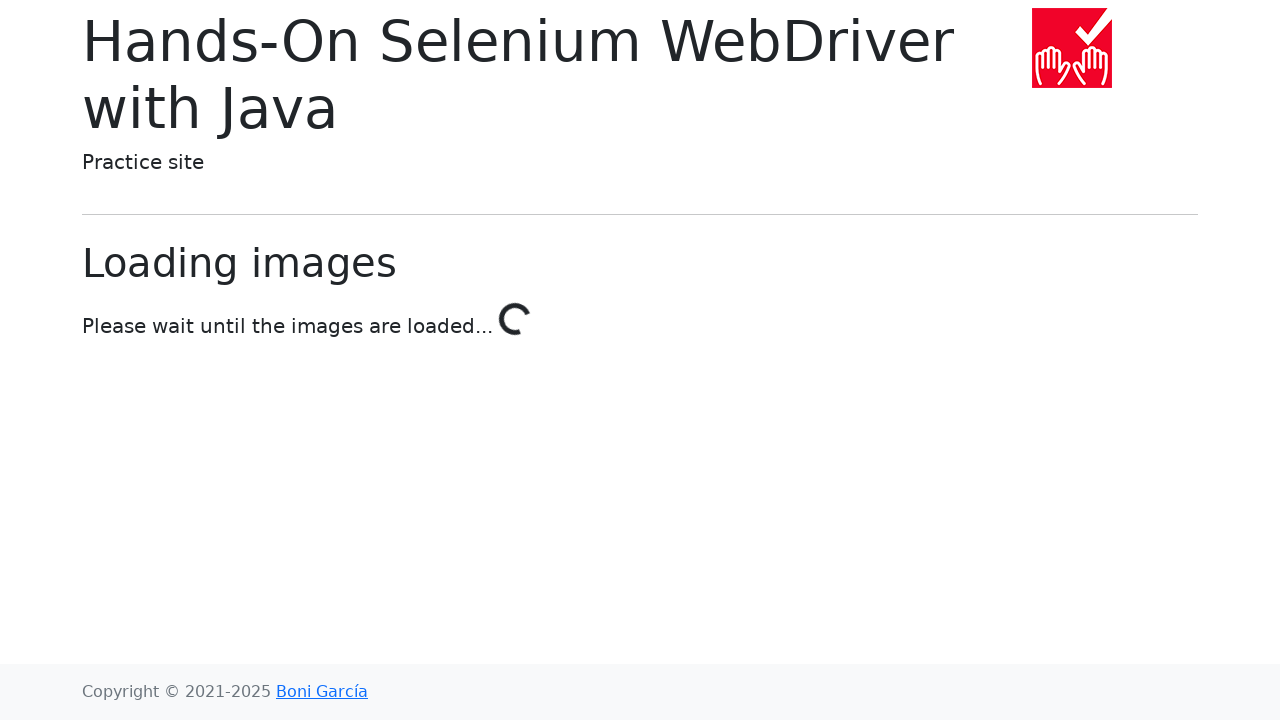

Award image element is now visible on the page
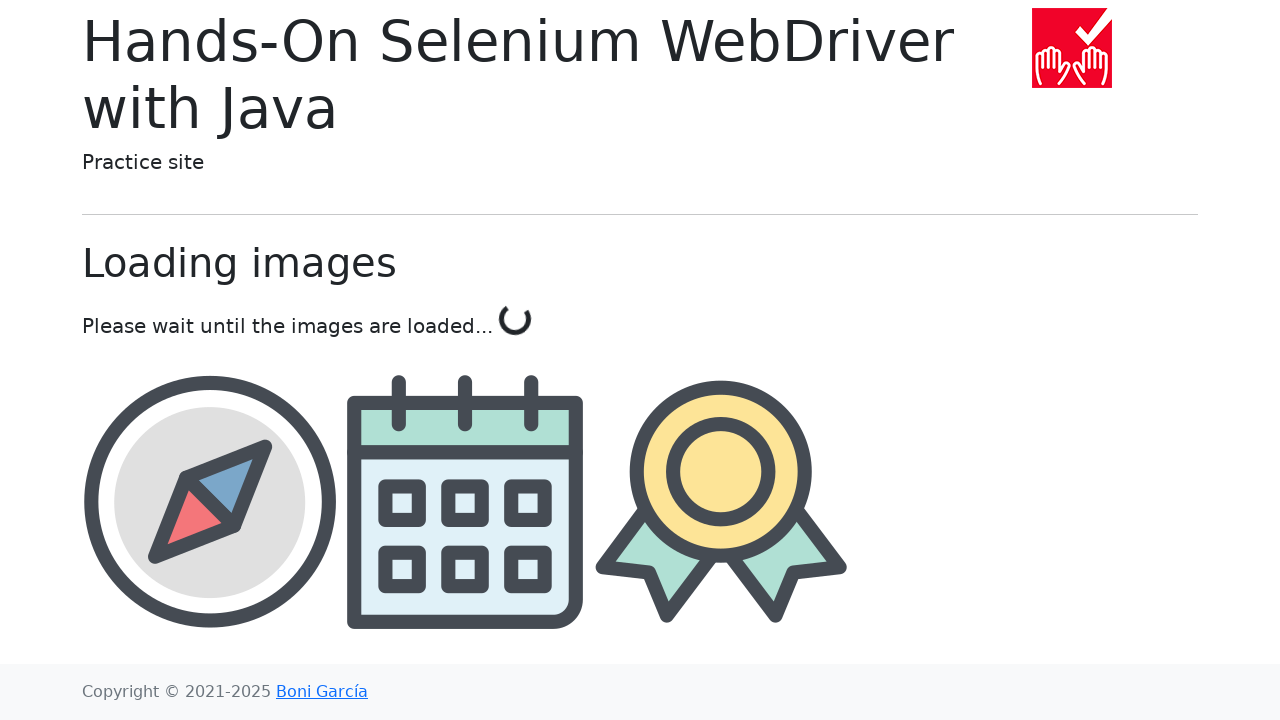

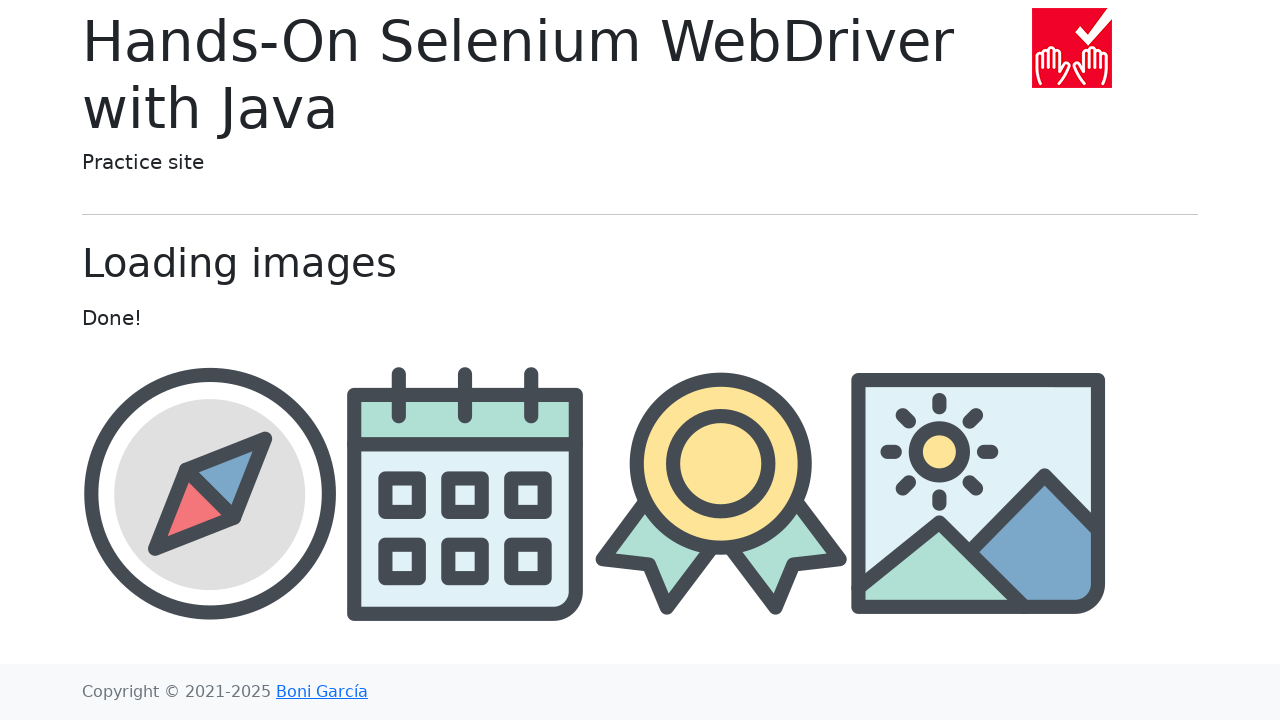